Tests responsive design on iPad viewport by verifying content visibility and checking there is no horizontal scrolling.

Starting URL: https://dr-elsagher.com

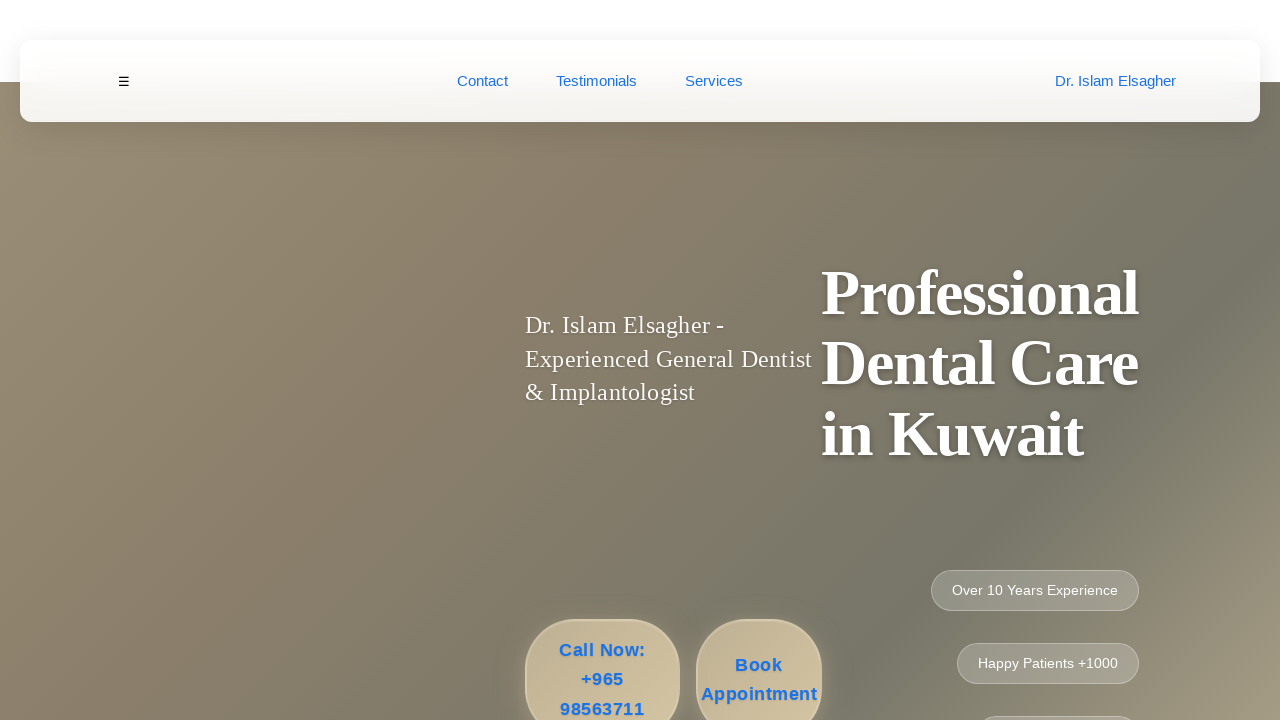

Set viewport to iPad size (768x1024)
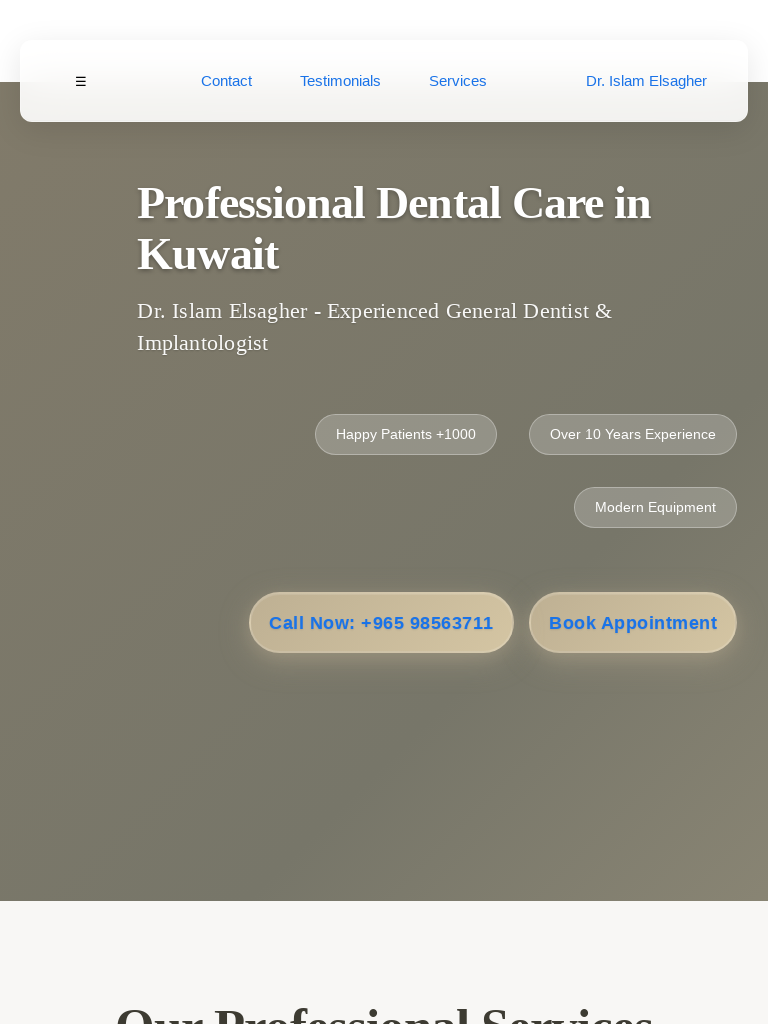

Page loaded and network idle
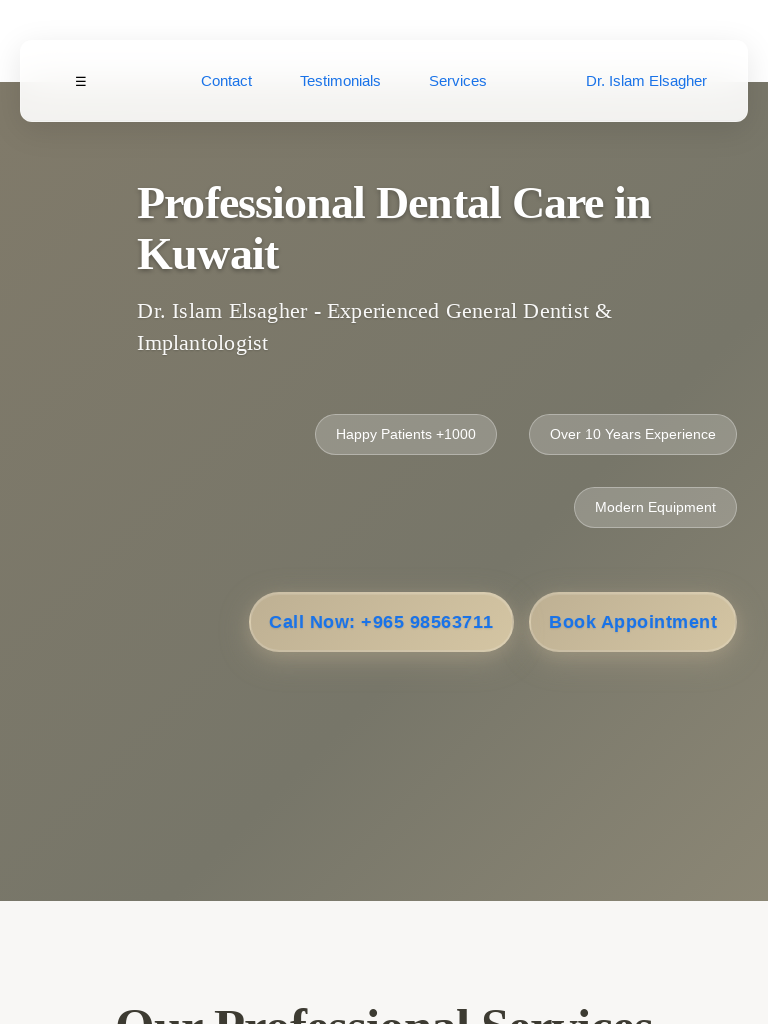

Header element is visible
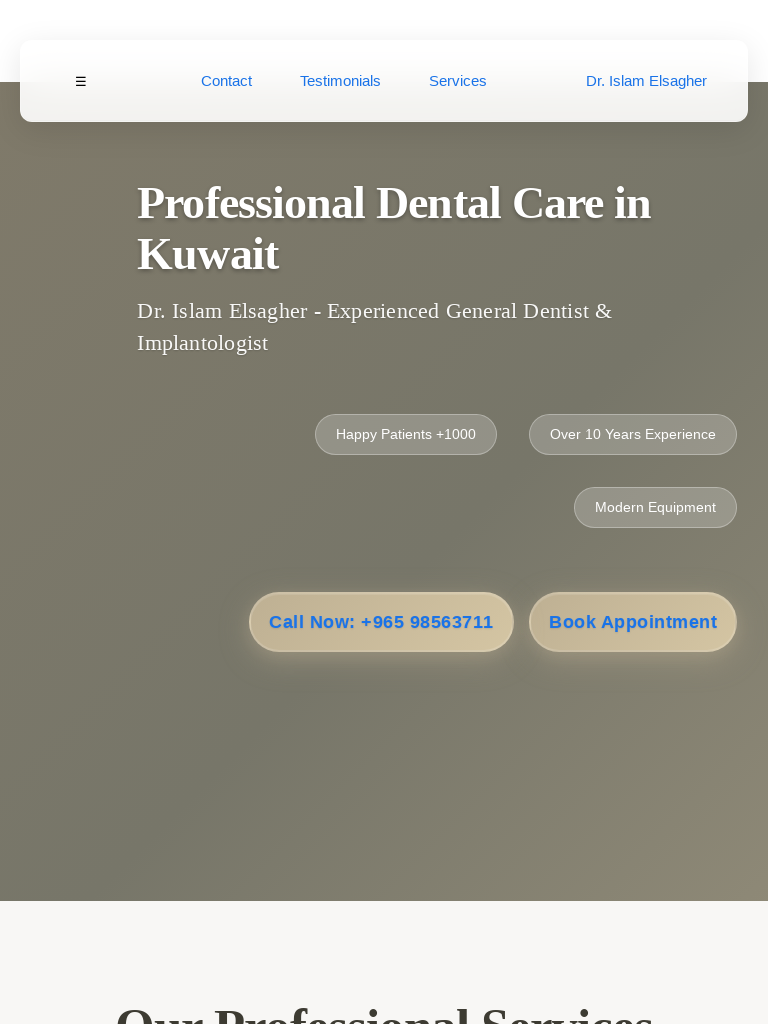

Main content element is visible
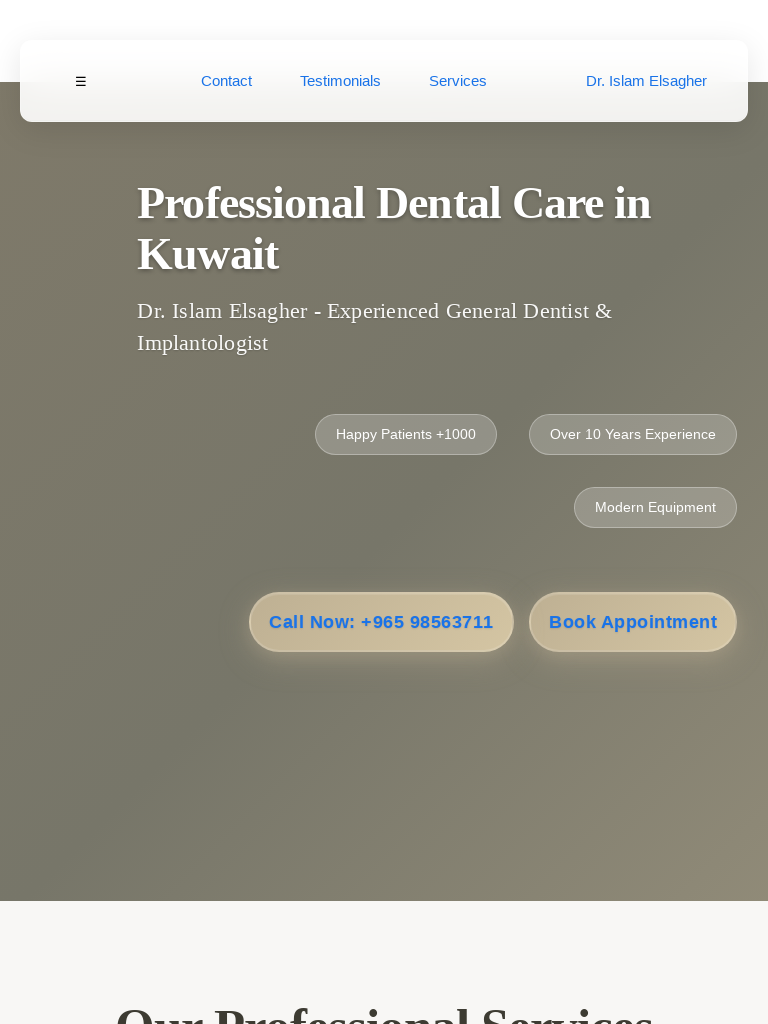

Evaluated body scroll width: 768px
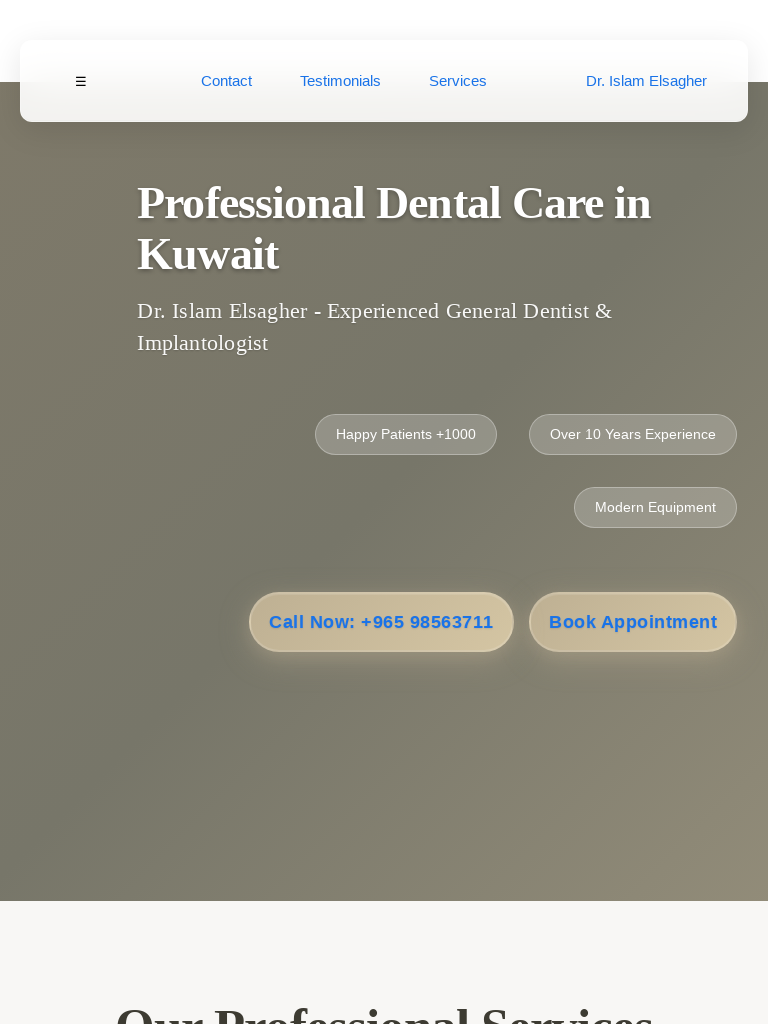

Verified no horizontal scrolling exists on iPad viewport
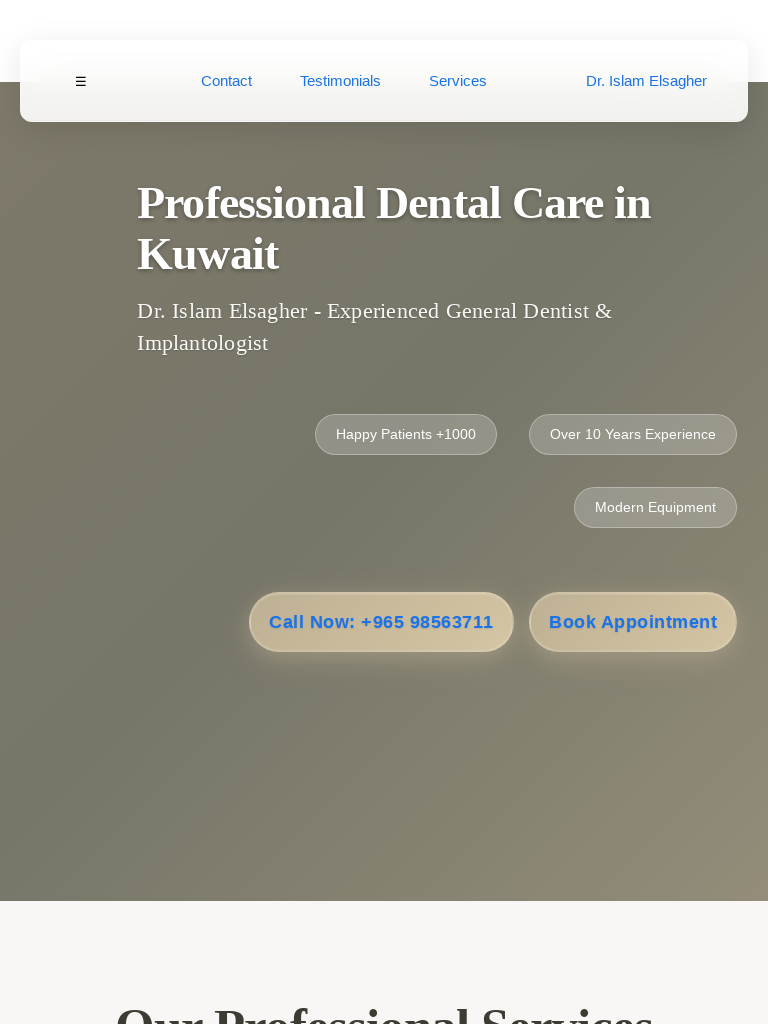

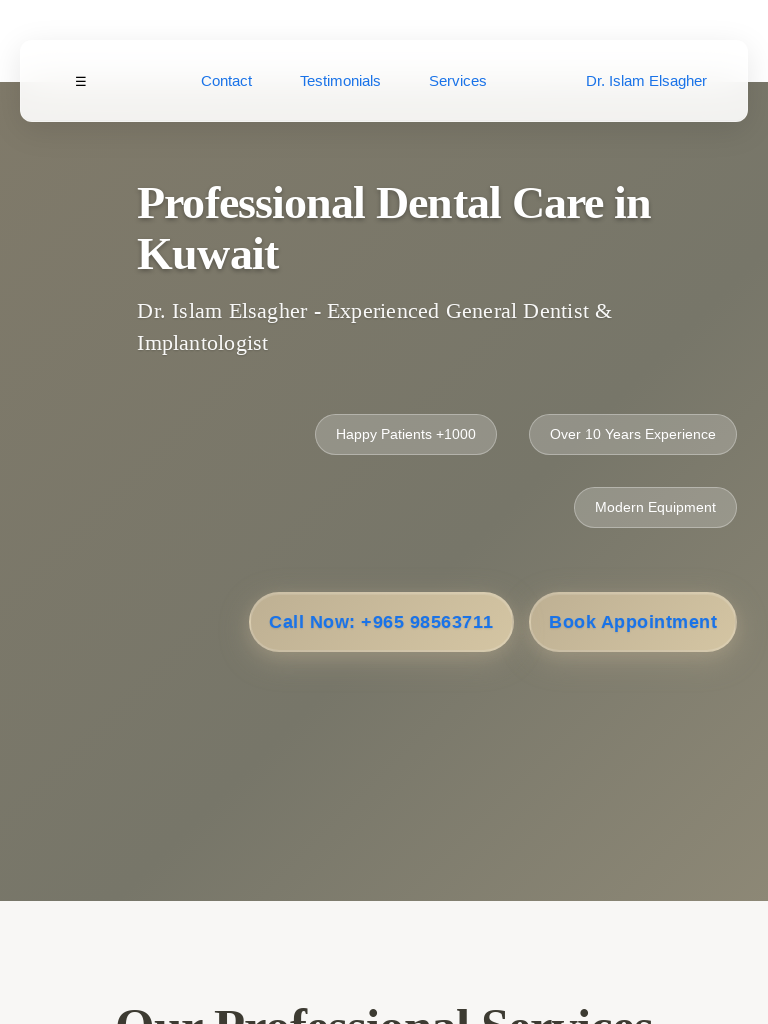